Tests GitHub advanced search form by filling in search term, repository owner, date filter, and language selection, then submitting the form to perform a search.

Starting URL: https://github.com/search/advanced

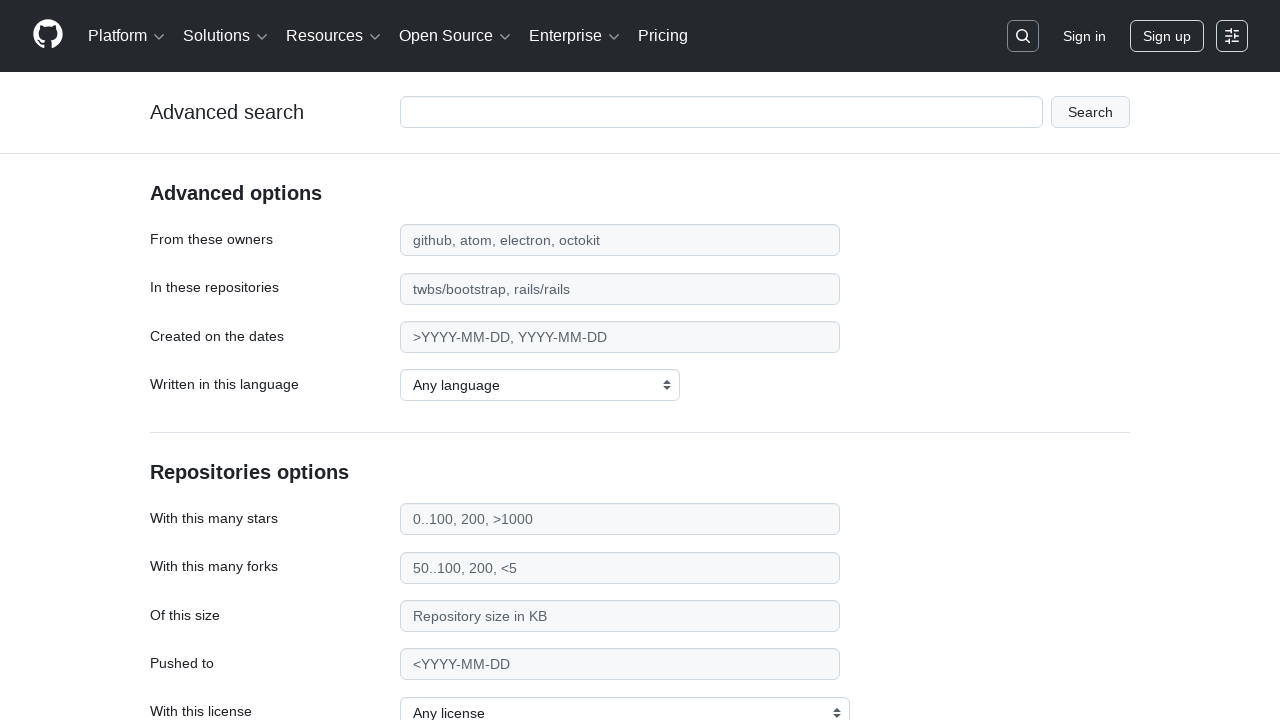

Filled search term field with 'playwright-testing' on #adv_code_search input.js-advanced-search-input
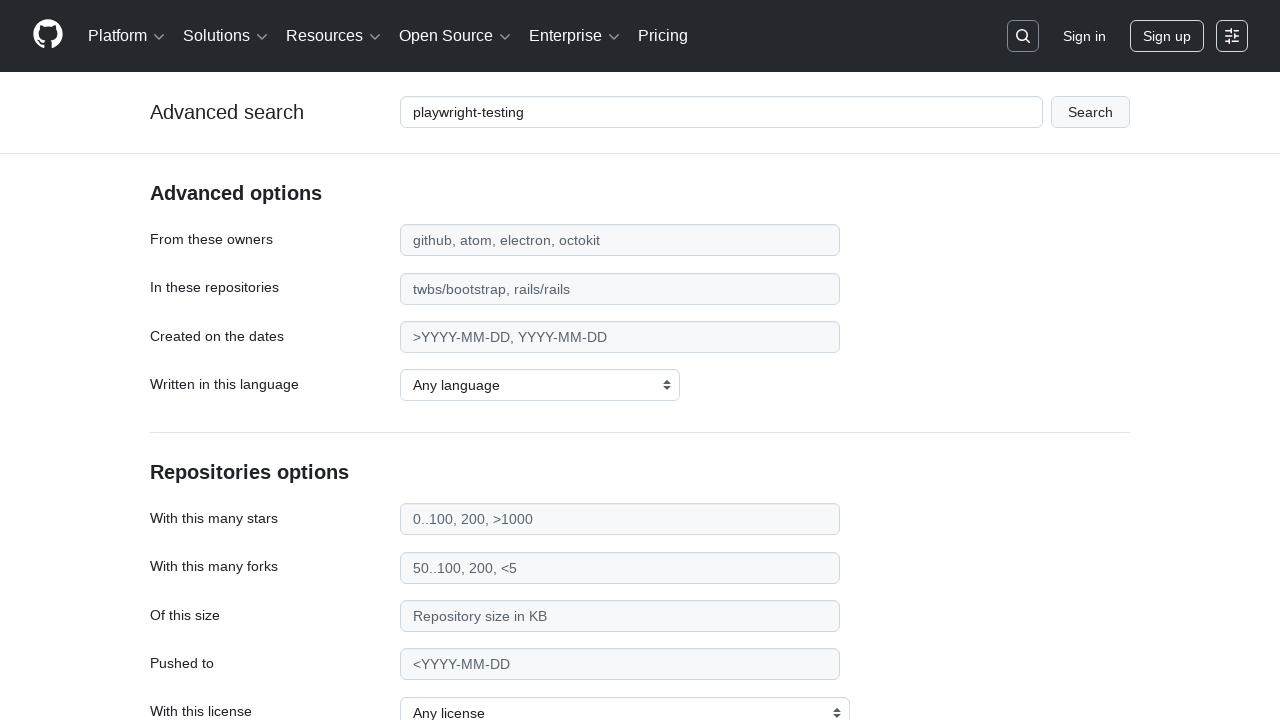

Filled repository owner field with 'microsoft' on #search_from
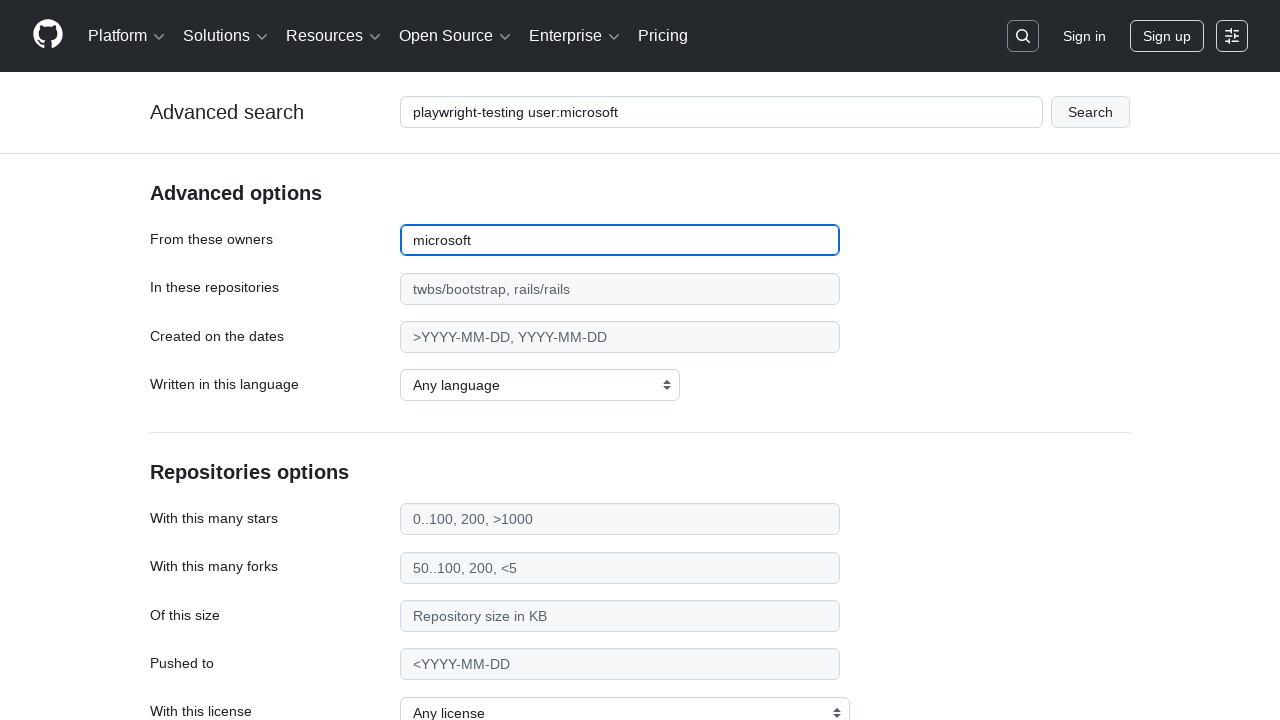

Filled date filter field with '>2020' on #search_date
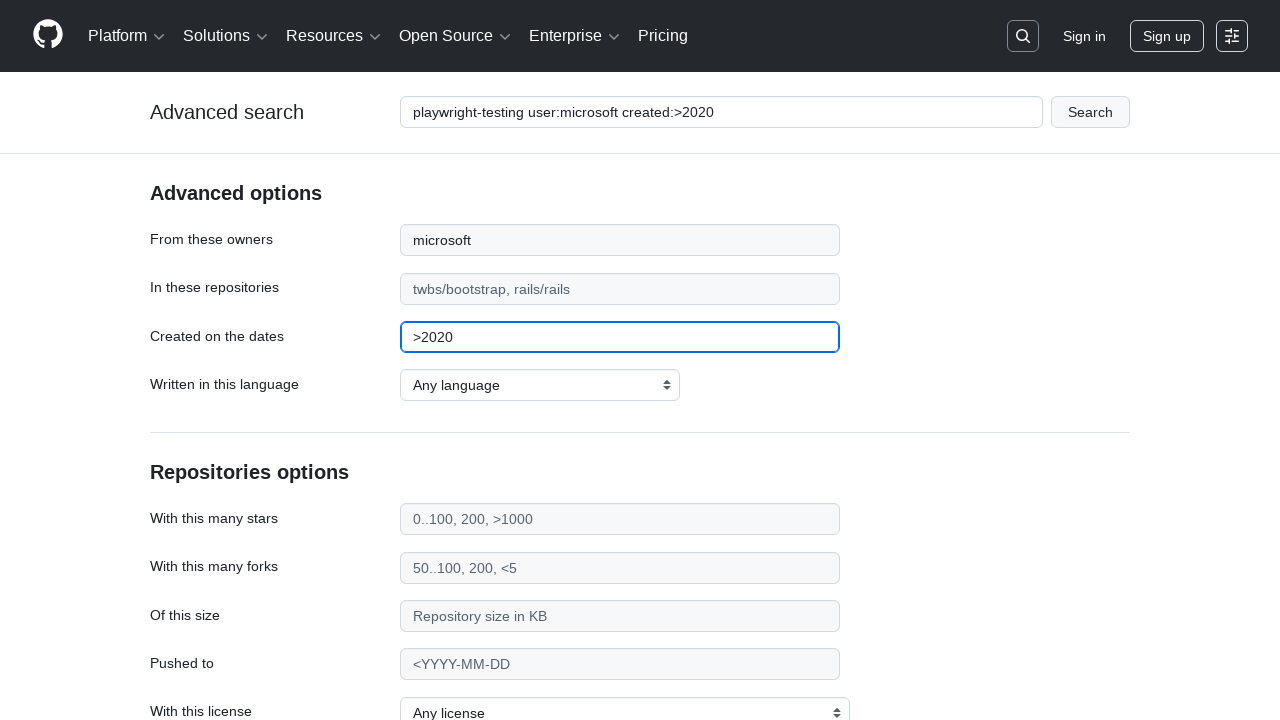

Selected 'JavaScript' from language dropdown on select#search_language
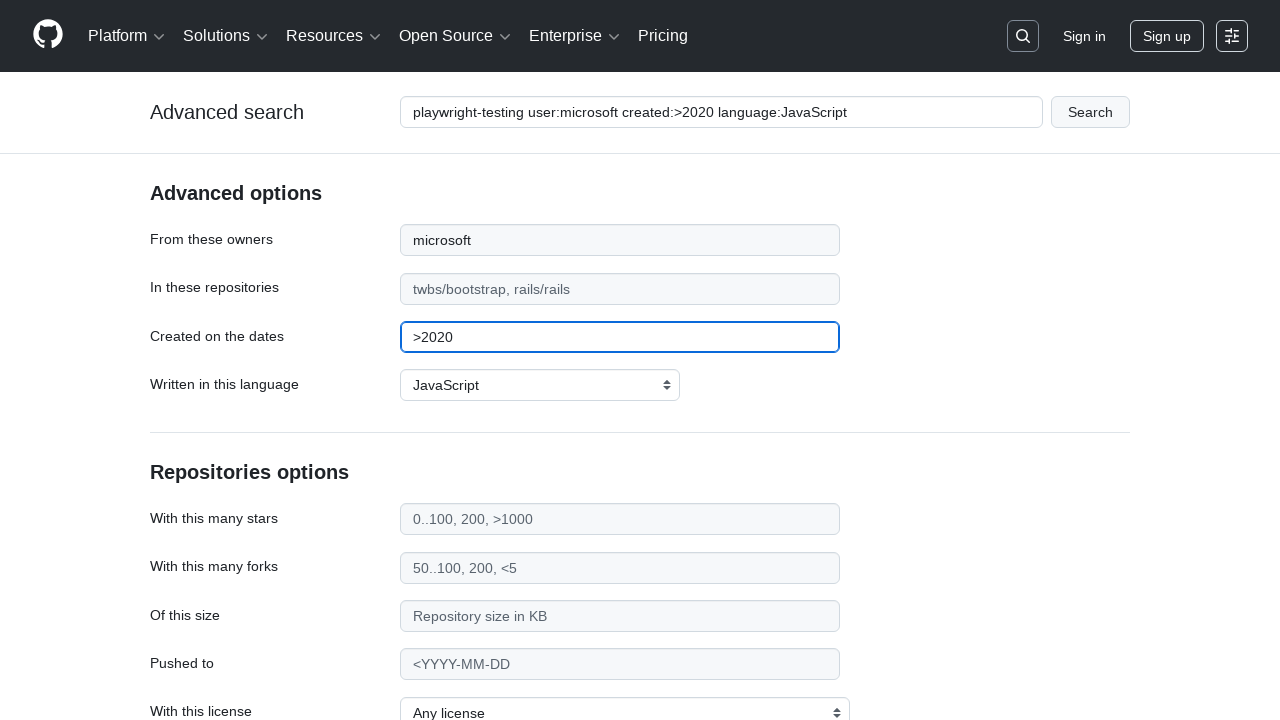

Clicked submit button to perform GitHub advanced search at (1090, 112) on #adv_code_search button[type="submit"]
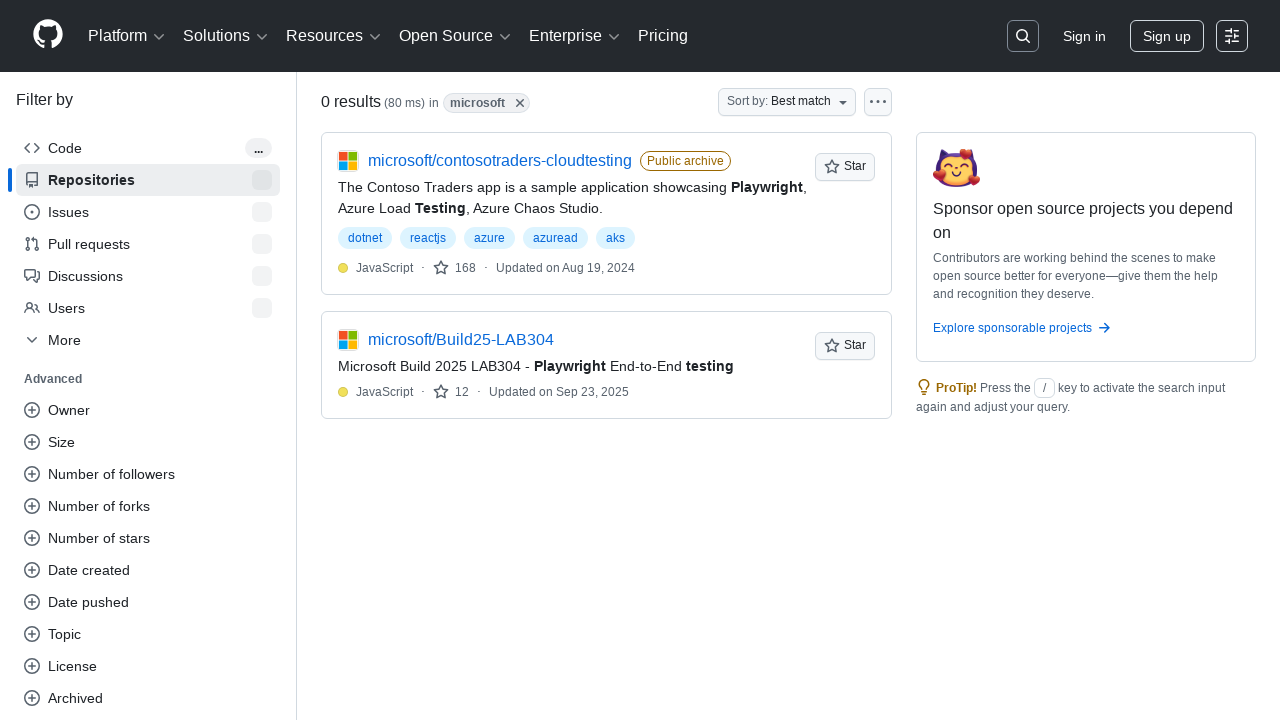

Search results page loaded successfully
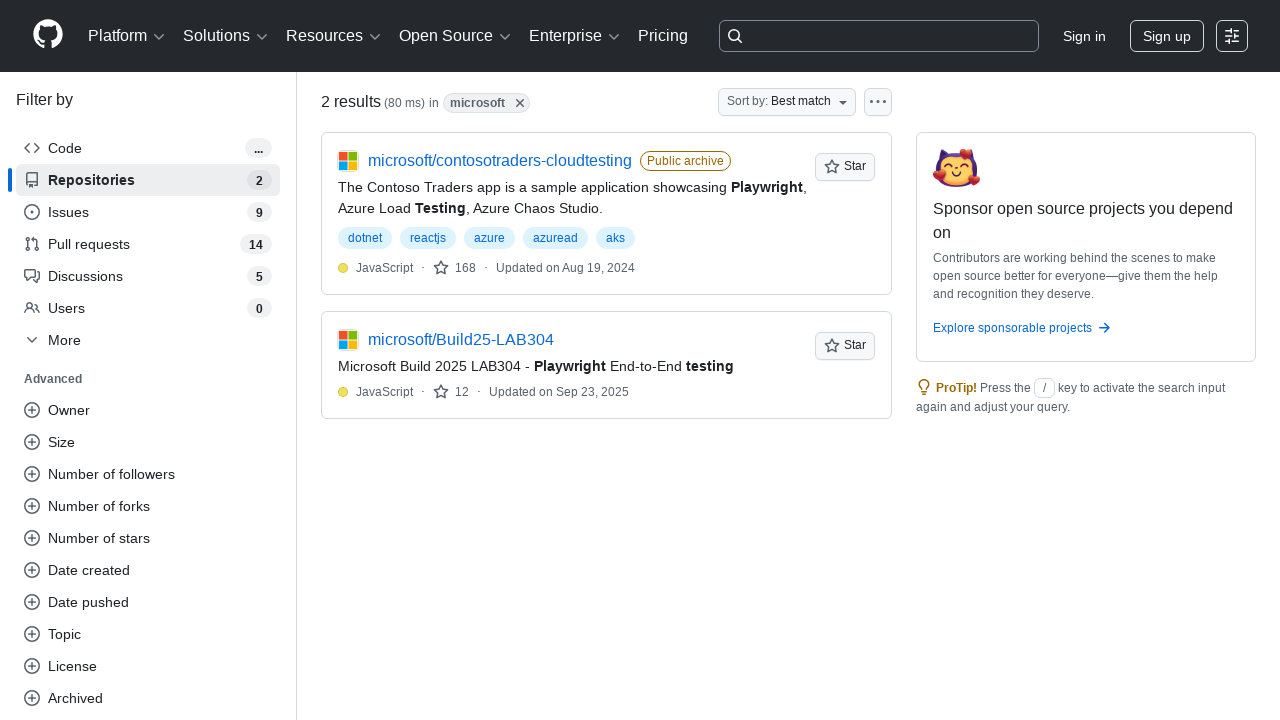

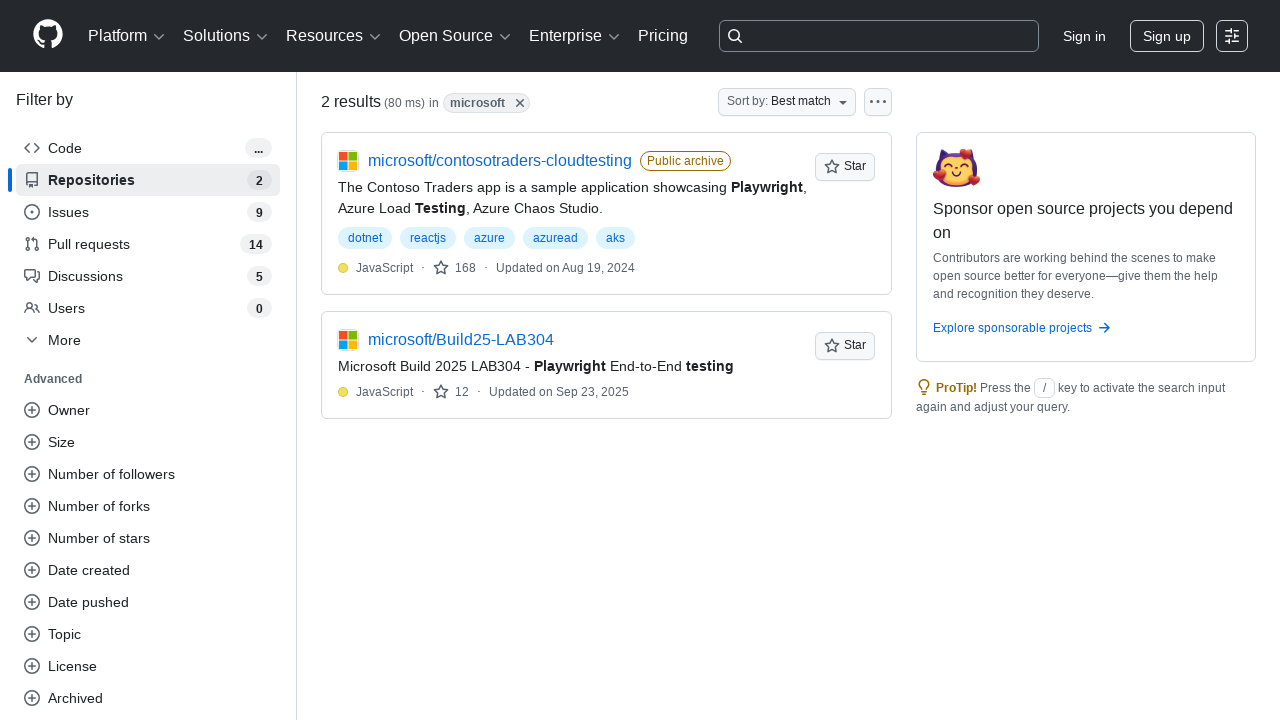